Tests form validation when phone number is 11 digits long, expects alert about incorrect phone format

Starting URL: https://ool-content.walshcollege.edu/CourseFiles/IT/IT414/MASTER/Week04/WI20-website-testing-sites/assignment/index.php

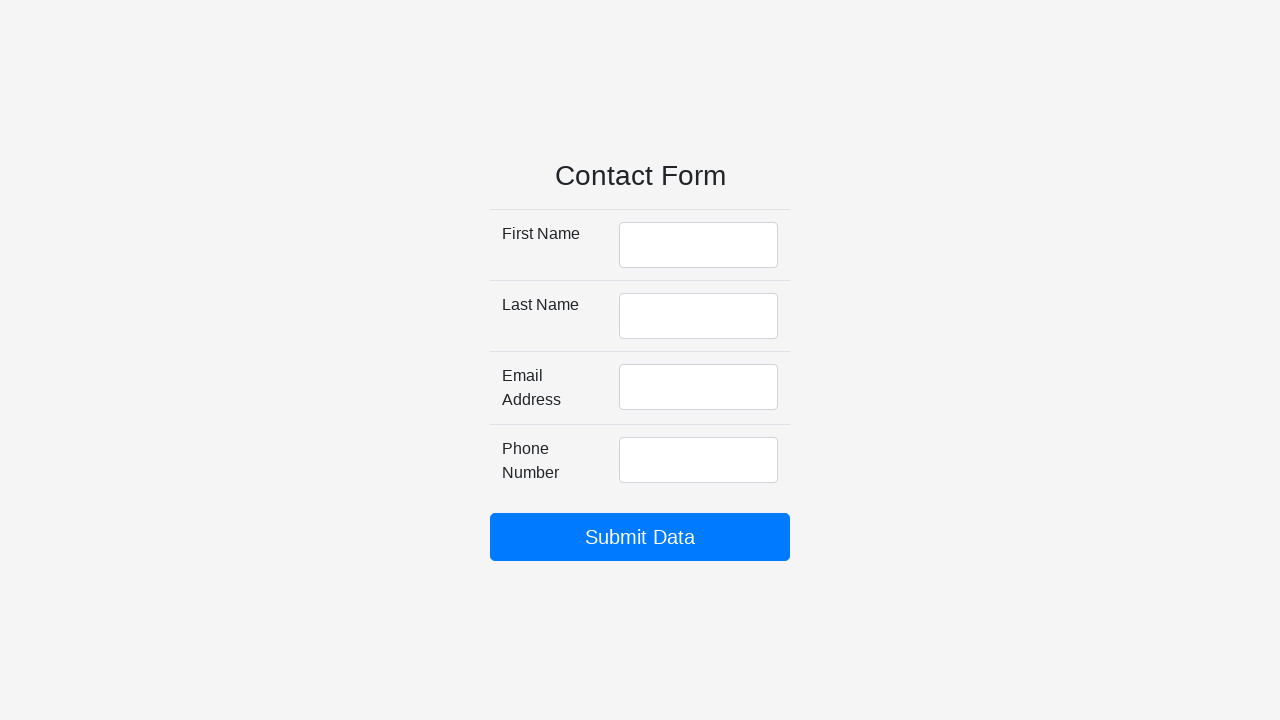

Filled first name field with 'Zachary' on #firstName
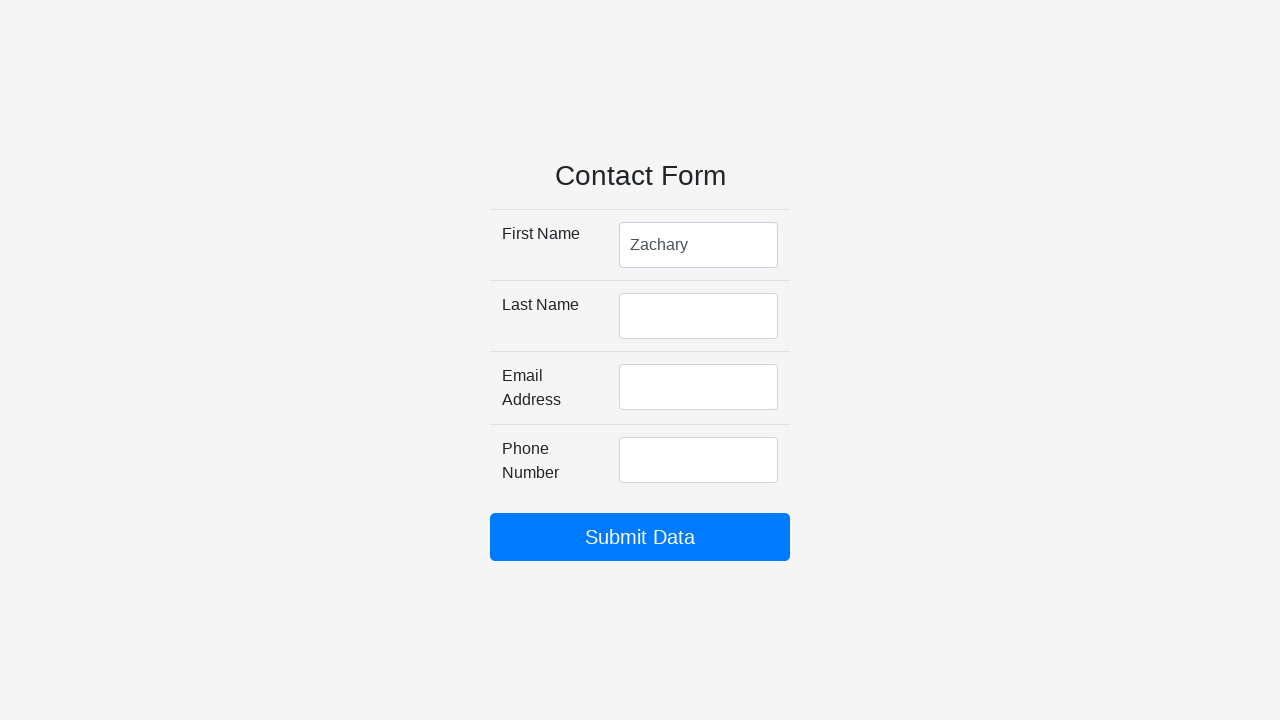

Filled last name field with 'Suidan' on #lastName
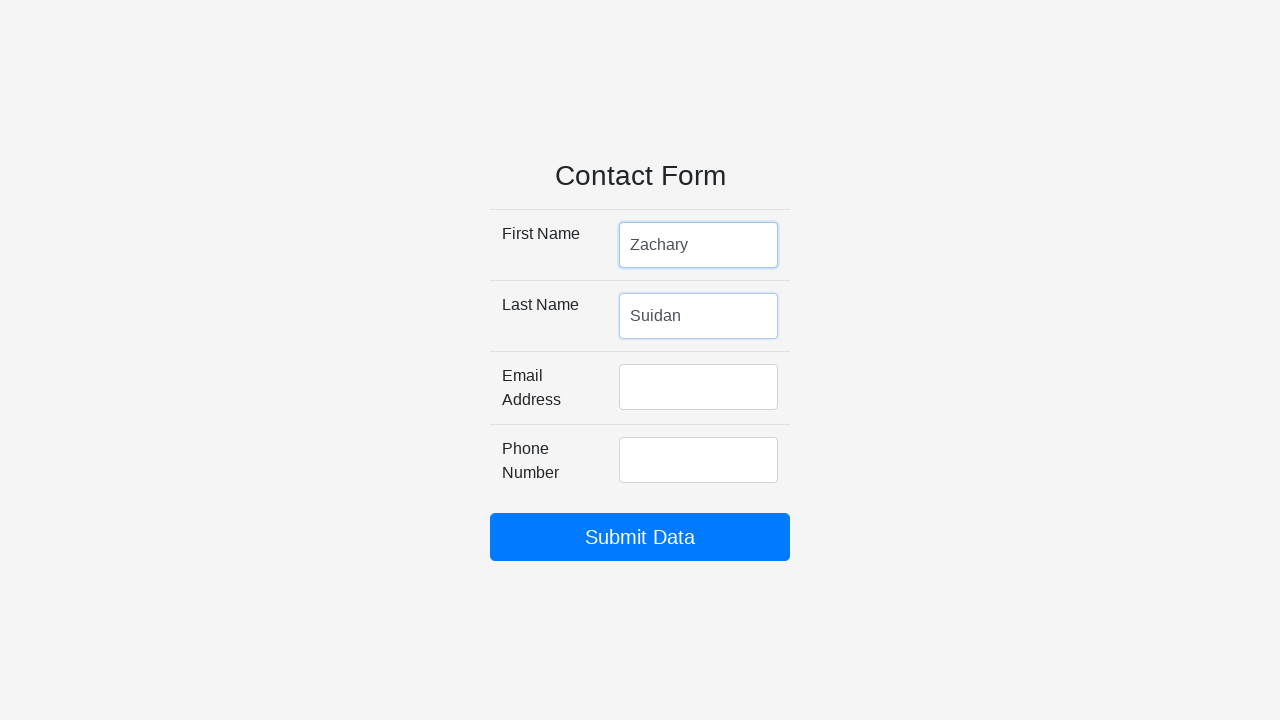

Filled email field with 'zsuidan97@gmail.com' on #emailAddress
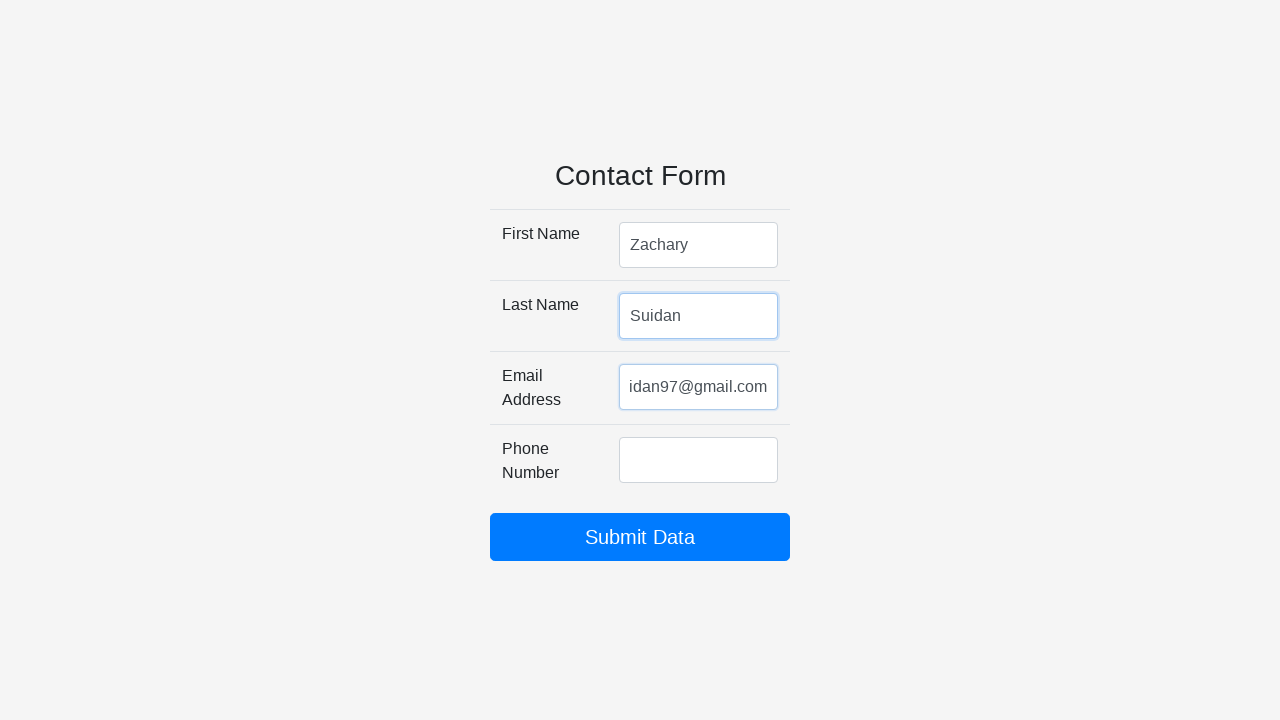

Filled phone number field with 11-digit number '12345678910' on #phoneNumber
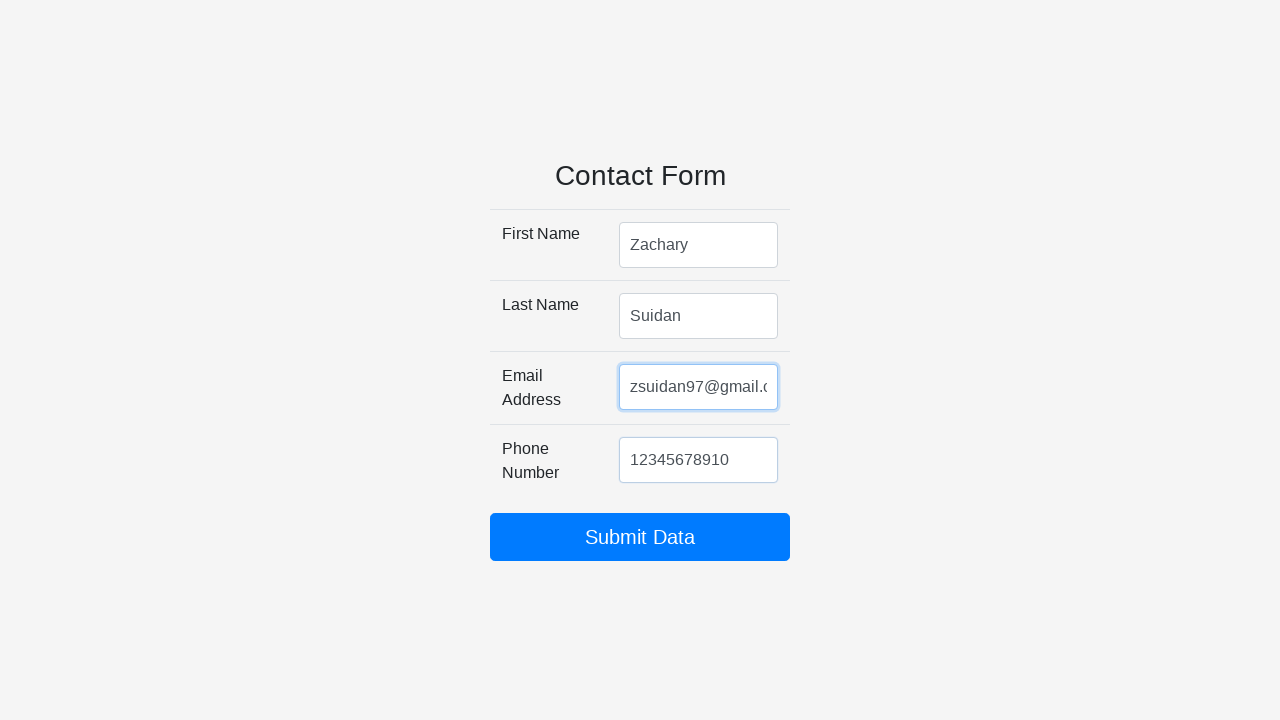

Clicked submit button at (640, 537) on #my_submit
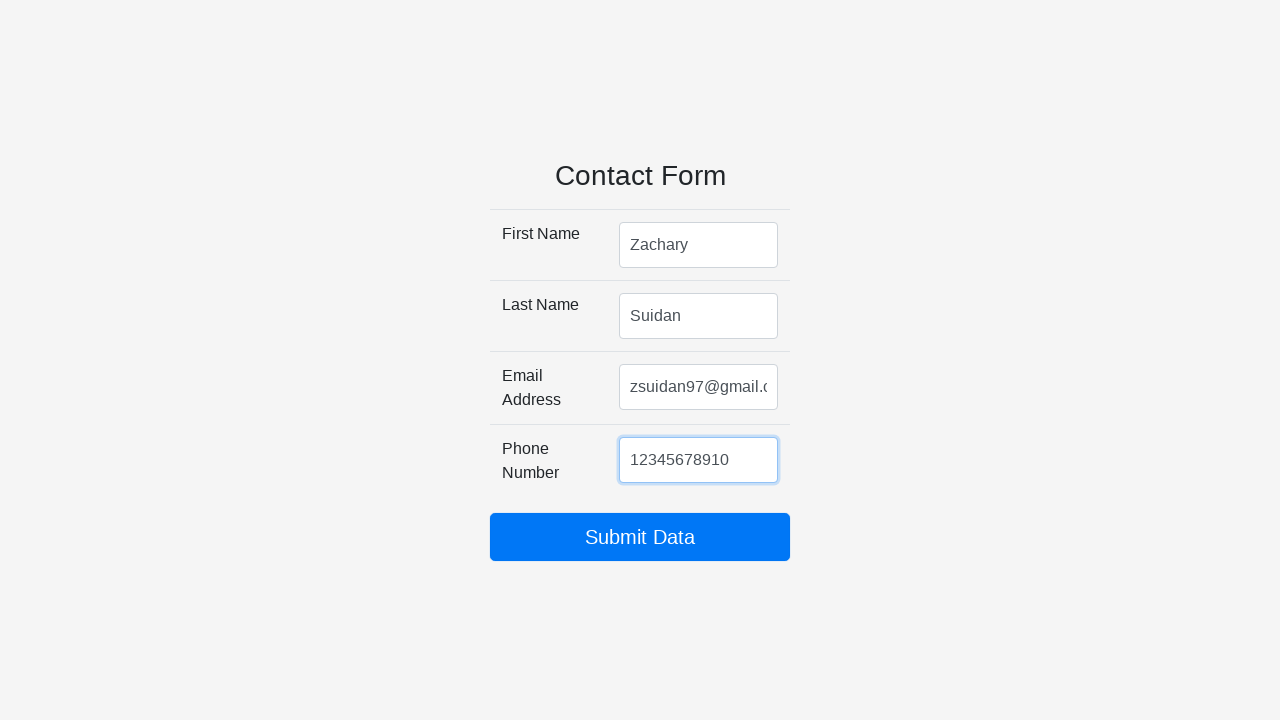

Alert dialog appeared with incorrect phone format message and was accepted
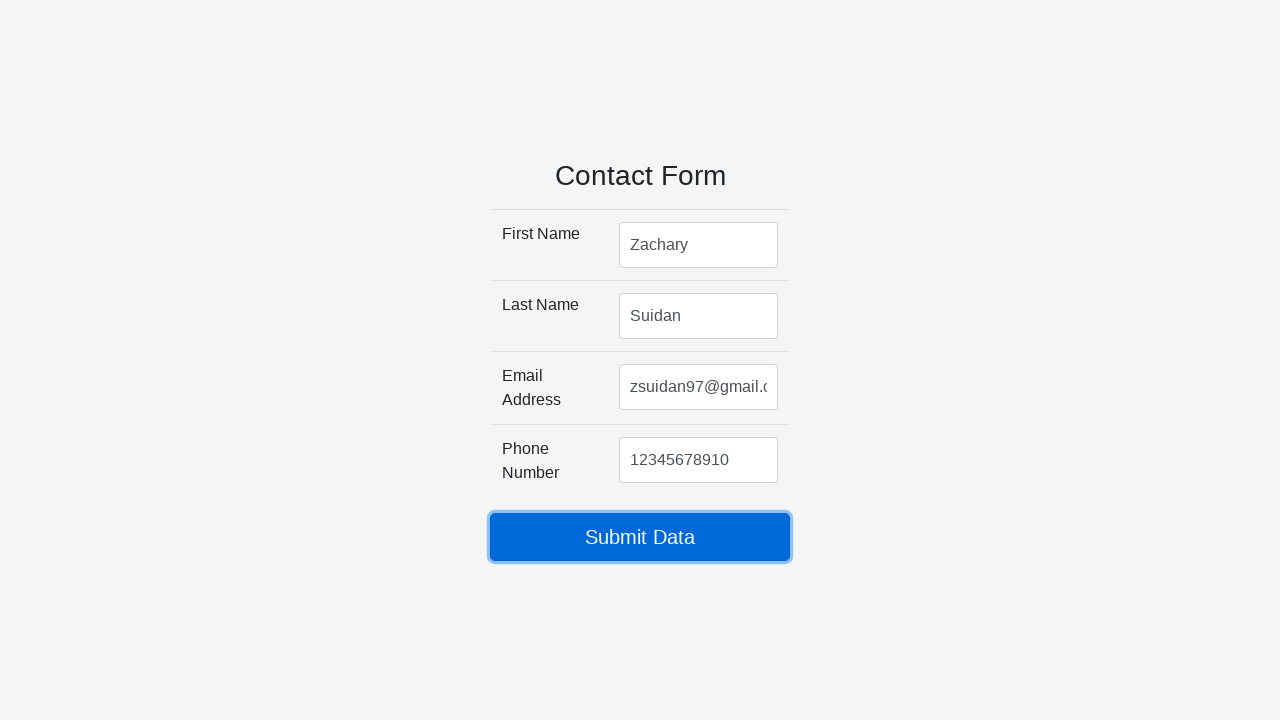

Cleared first name field on #firstName
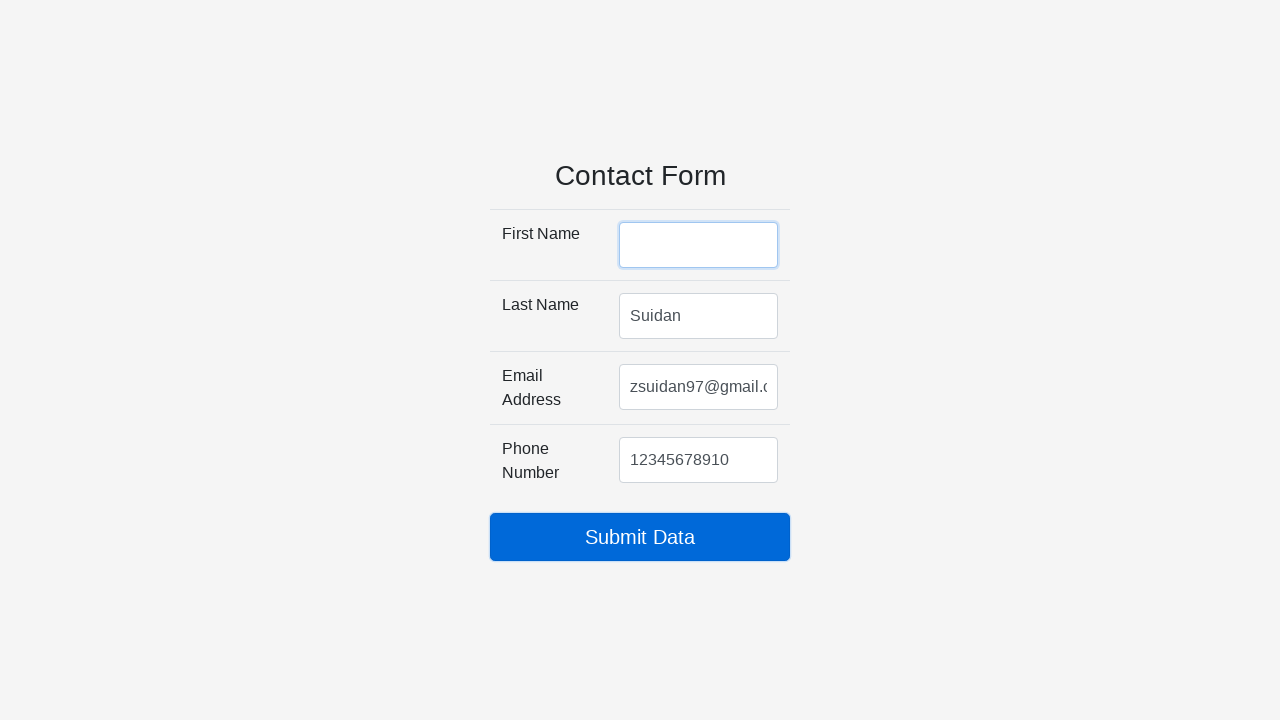

Cleared last name field on #lastName
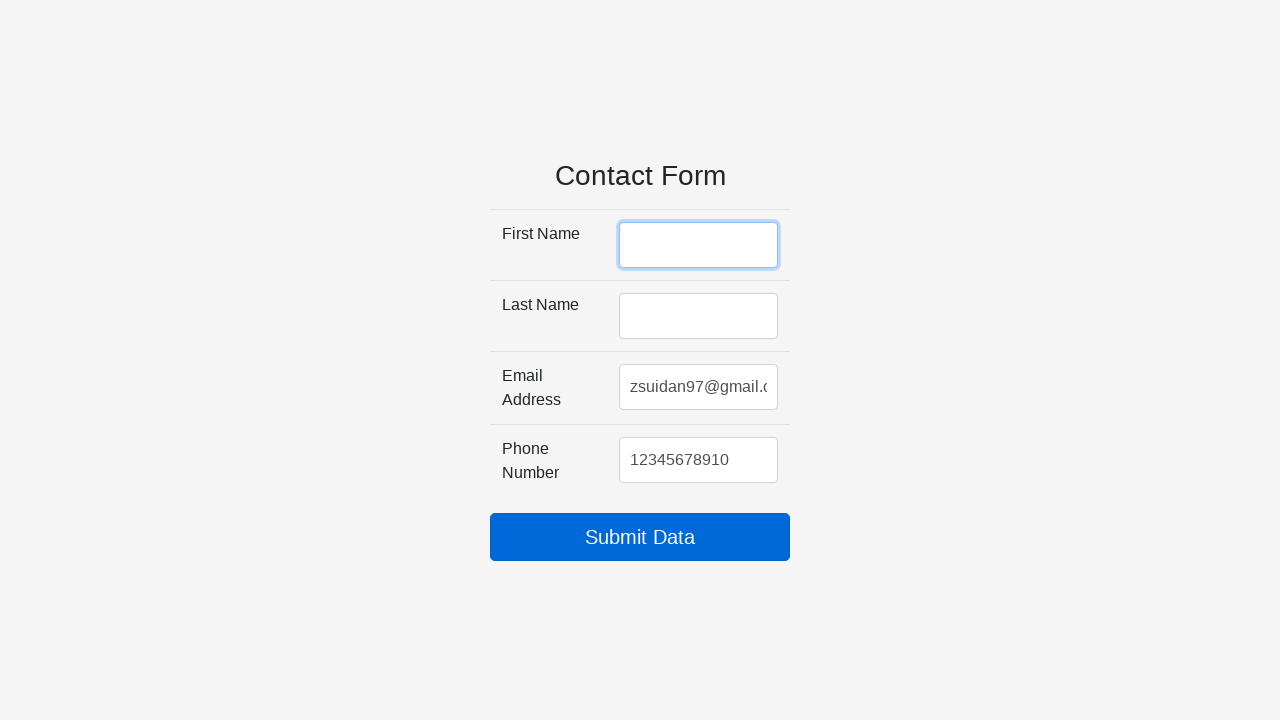

Cleared email field on #emailAddress
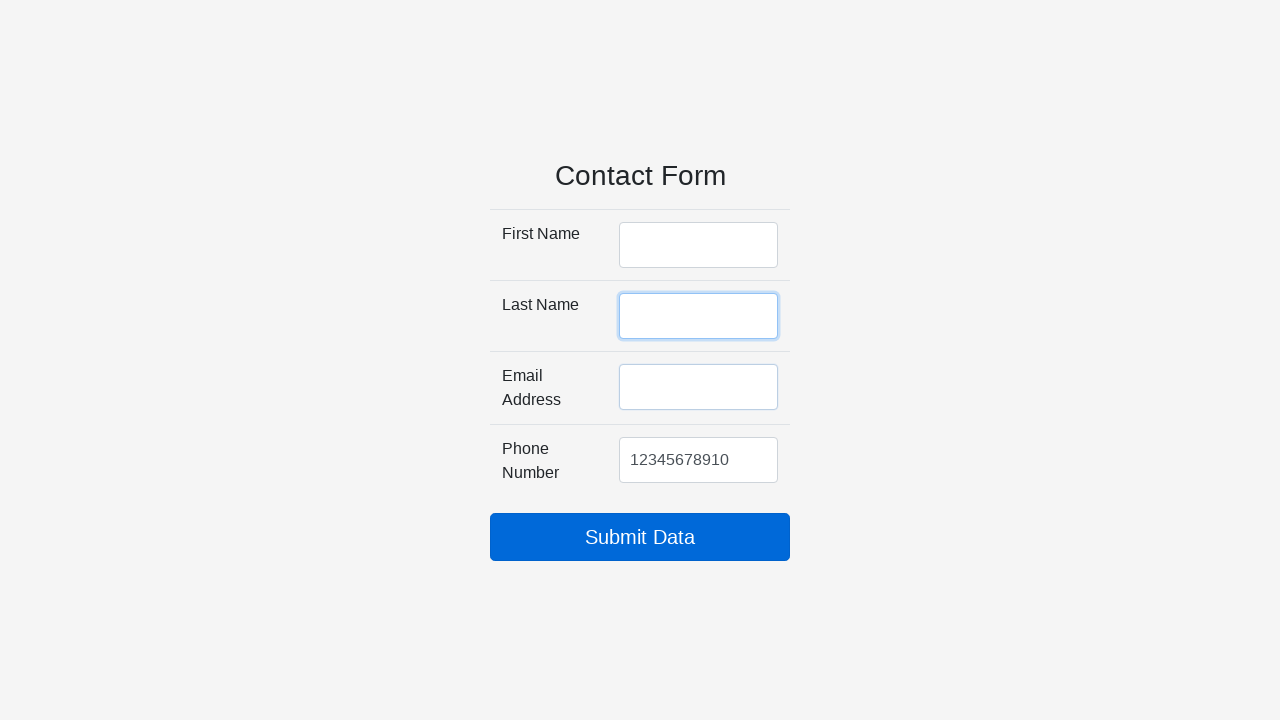

Cleared phone number field on #phoneNumber
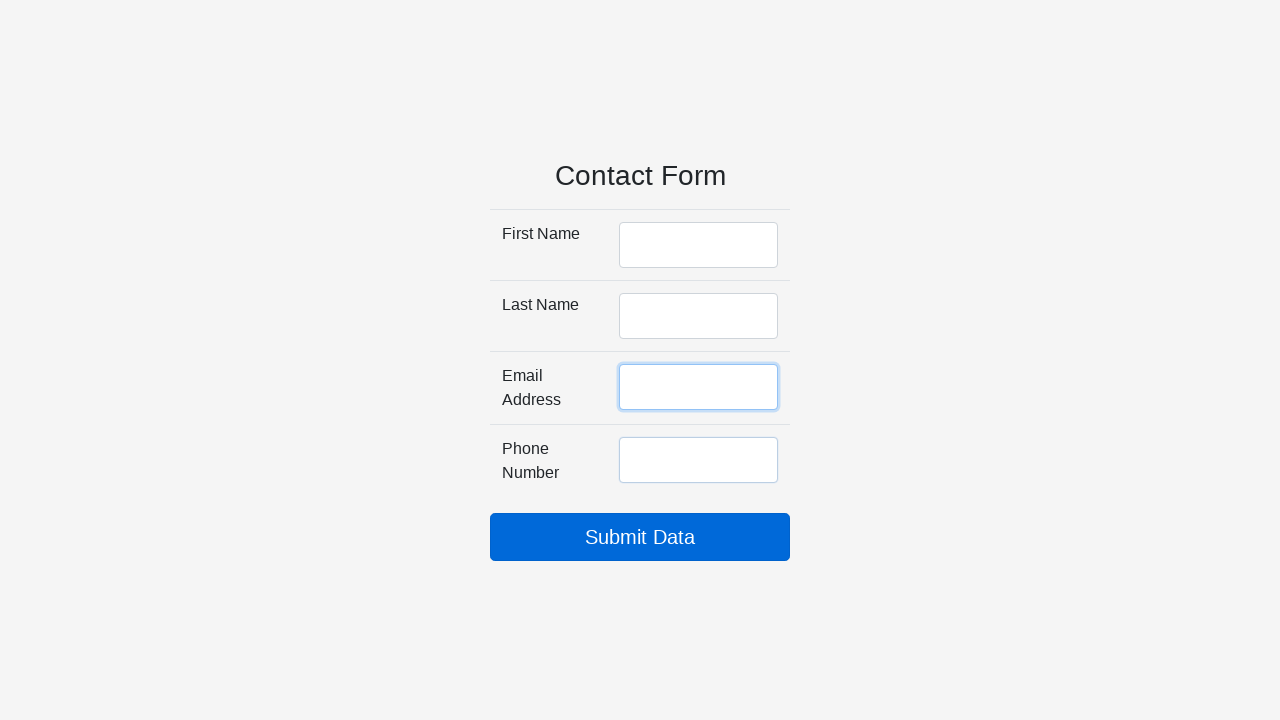

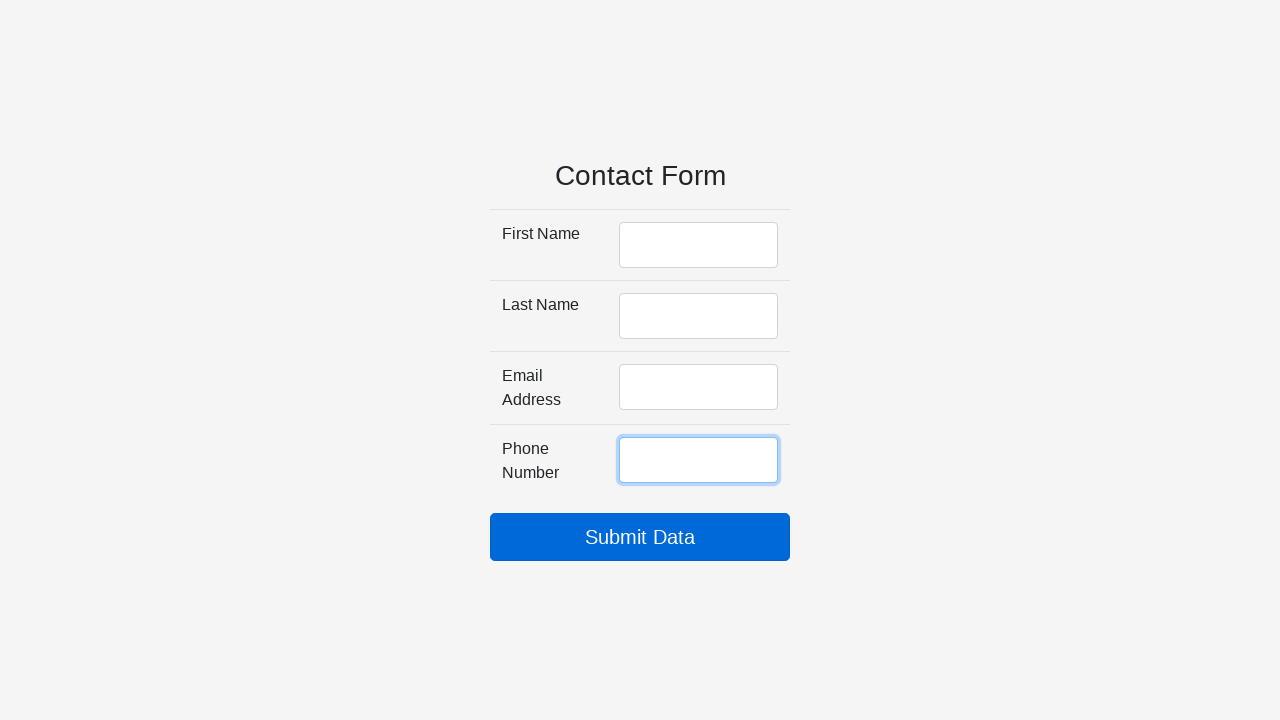